Tests that Clear completed button is hidden when there are no completed items

Starting URL: https://demo.playwright.dev/todomvc

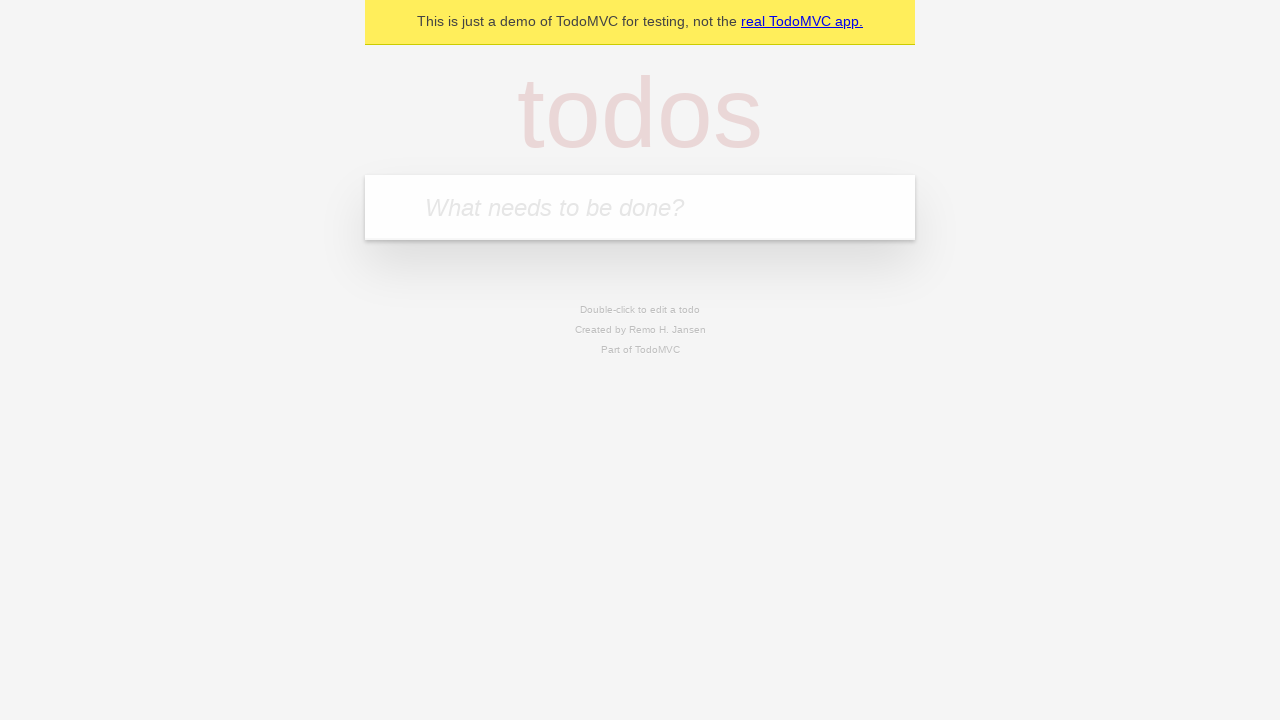

Located 'What needs to be done?' input field
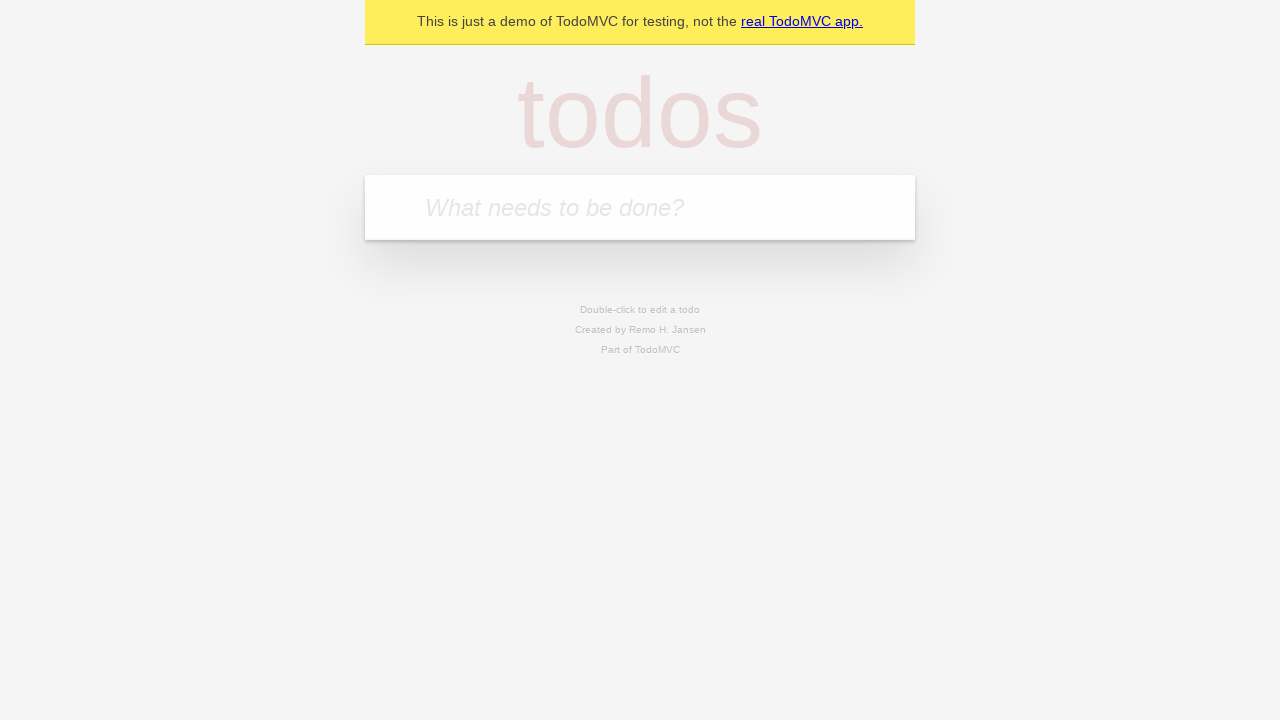

Filled todo input with 'buy some cheese' on internal:attr=[placeholder="What needs to be done?"i]
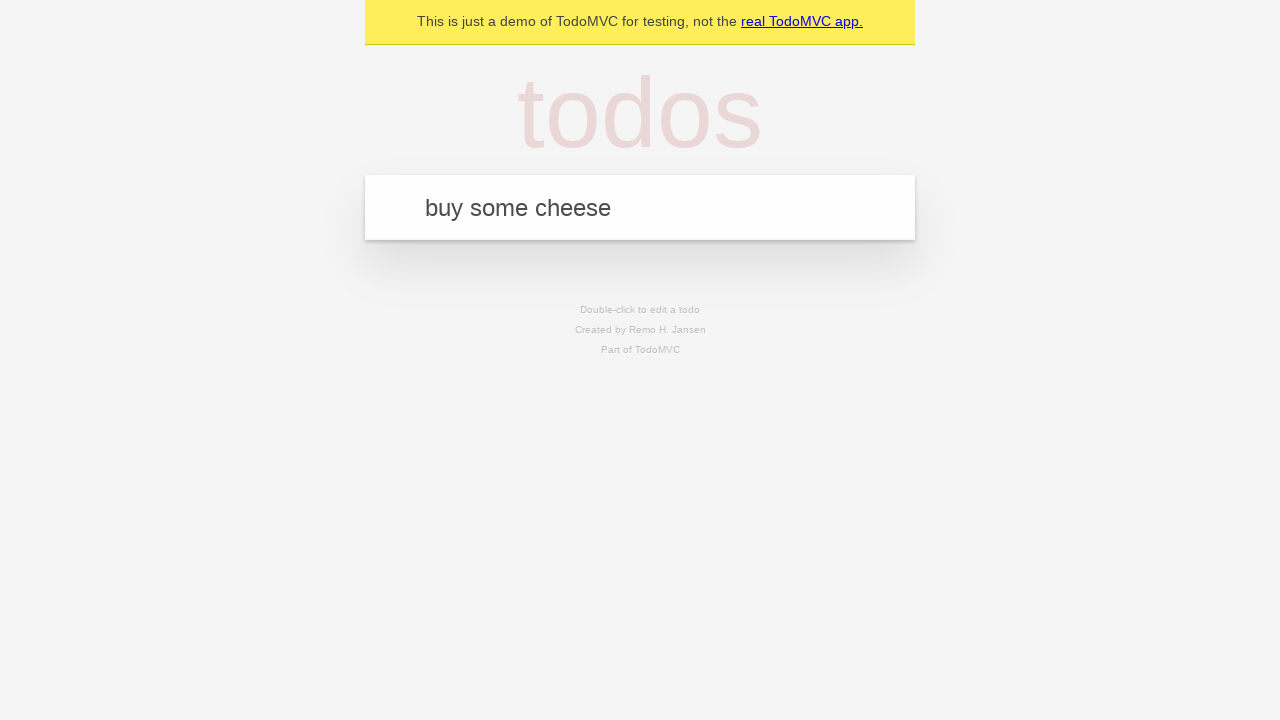

Pressed Enter to add todo 'buy some cheese' on internal:attr=[placeholder="What needs to be done?"i]
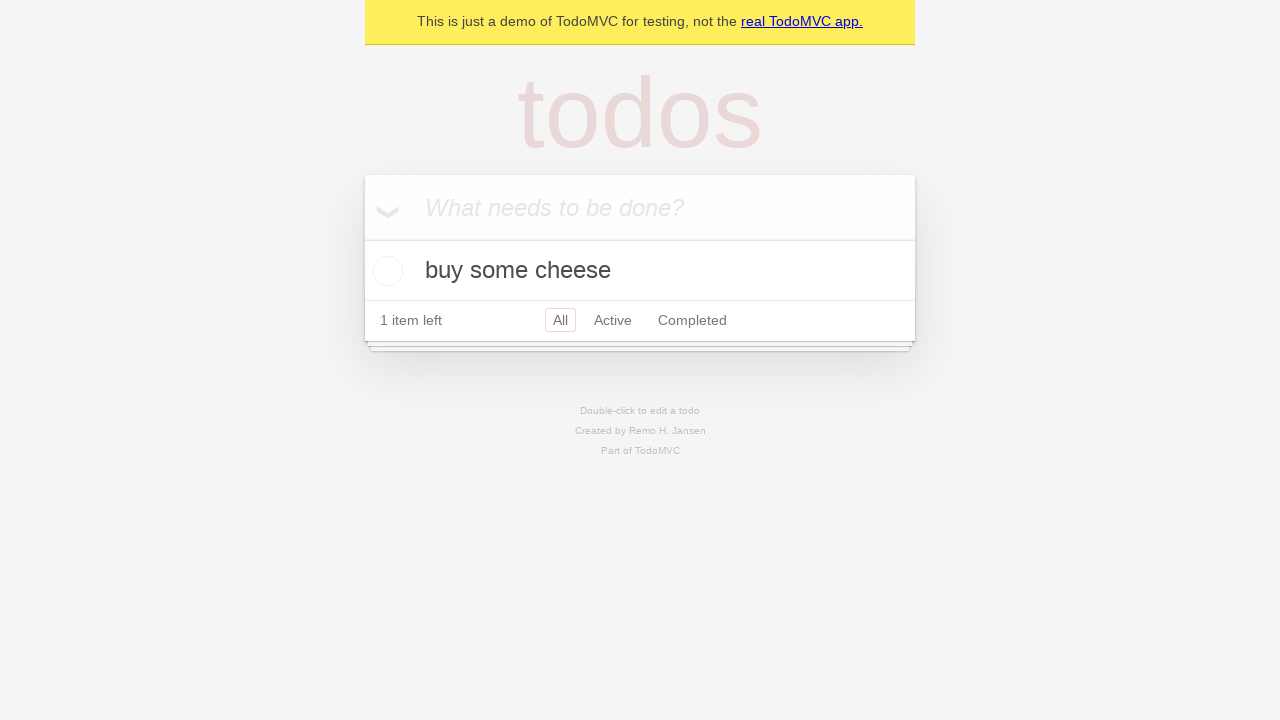

Filled todo input with 'feed the cat' on internal:attr=[placeholder="What needs to be done?"i]
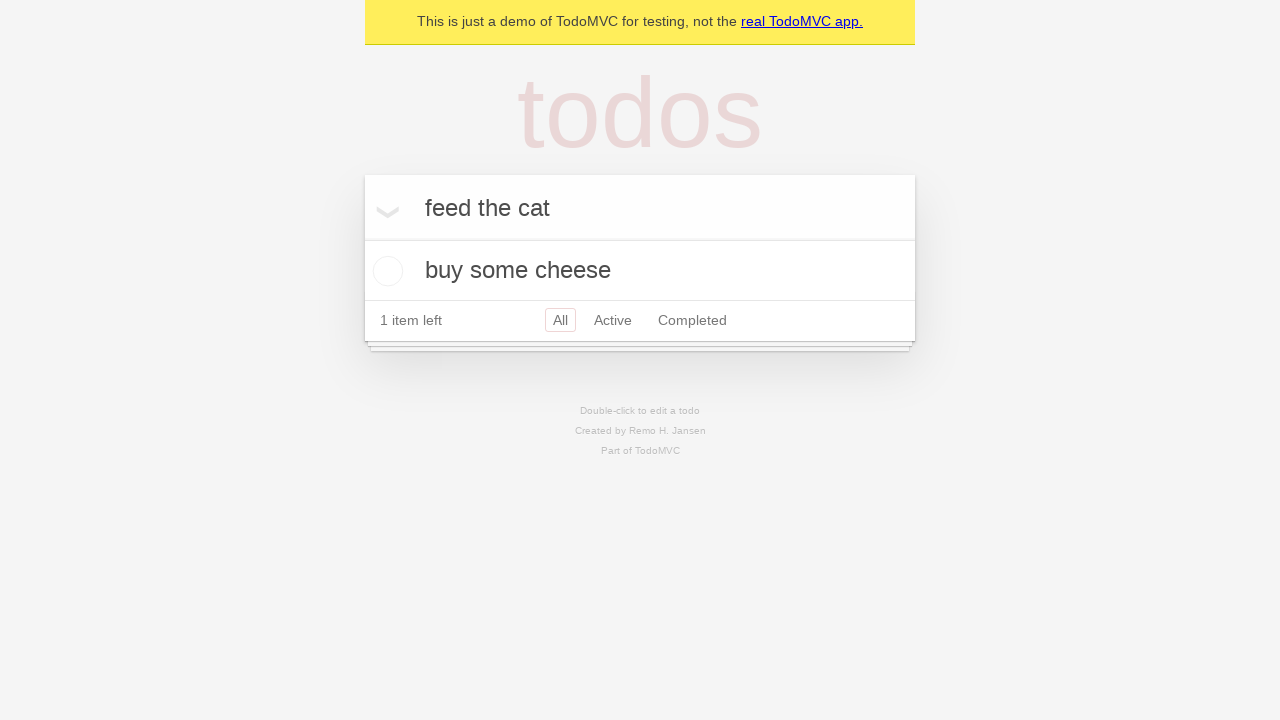

Pressed Enter to add todo 'feed the cat' on internal:attr=[placeholder="What needs to be done?"i]
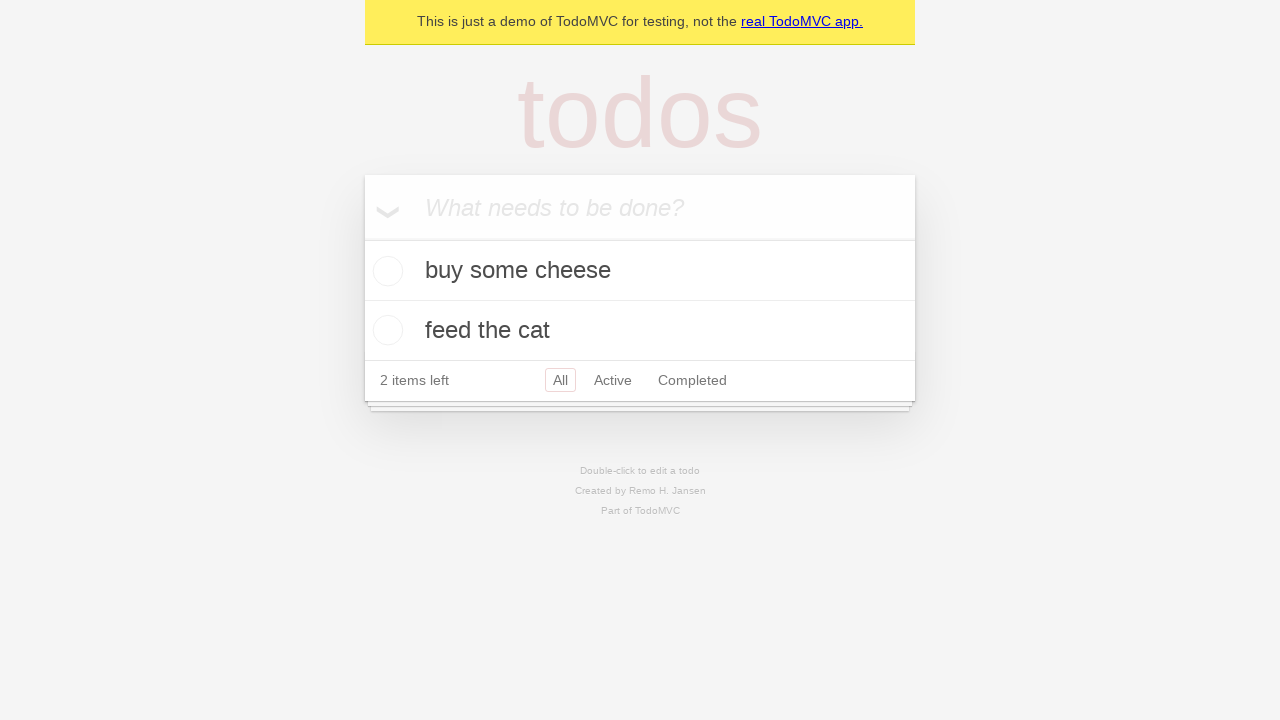

Filled todo input with 'book a doctors appointment' on internal:attr=[placeholder="What needs to be done?"i]
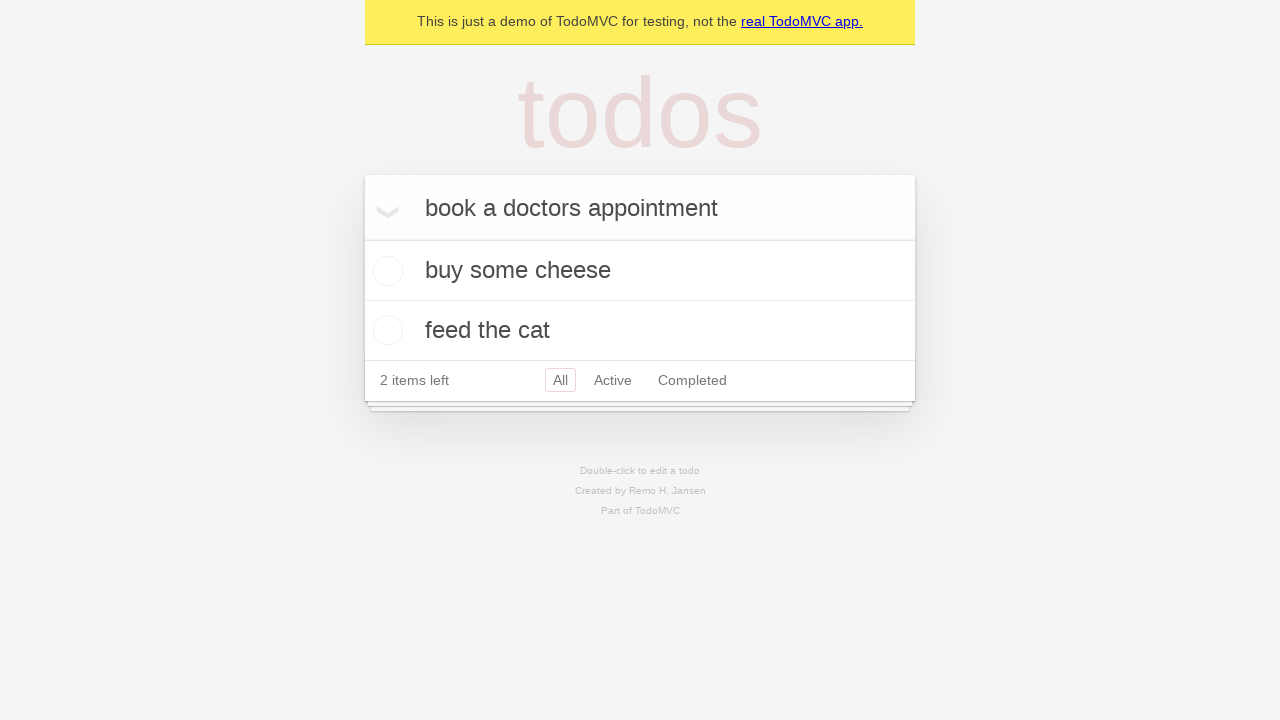

Pressed Enter to add todo 'book a doctors appointment' on internal:attr=[placeholder="What needs to be done?"i]
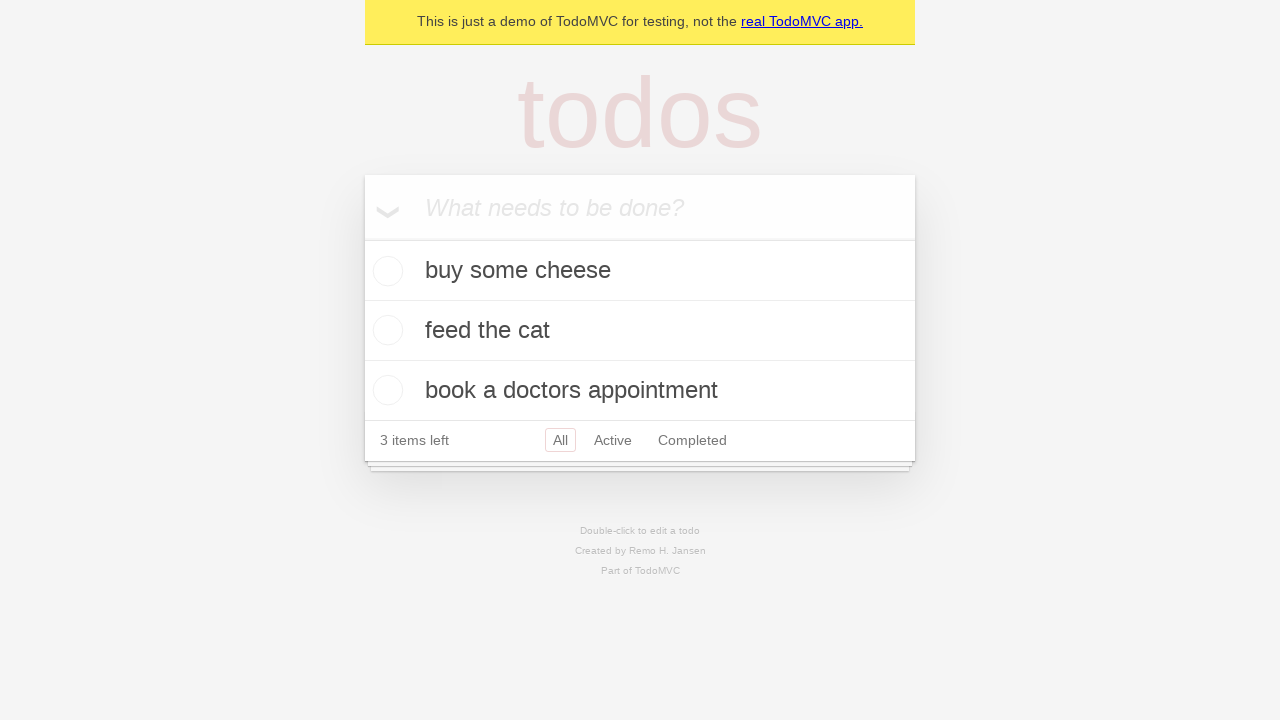

All three todo items loaded
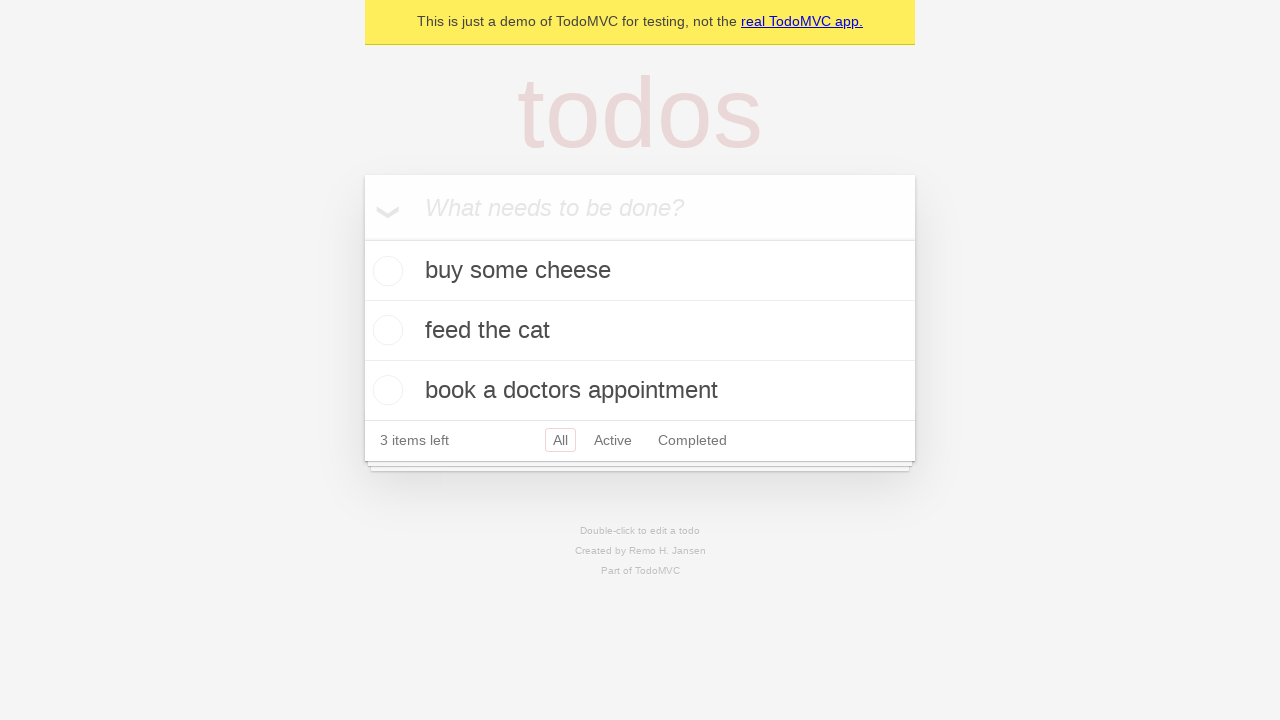

Checked the first todo item as completed at (385, 271) on .todo-list li .toggle >> nth=0
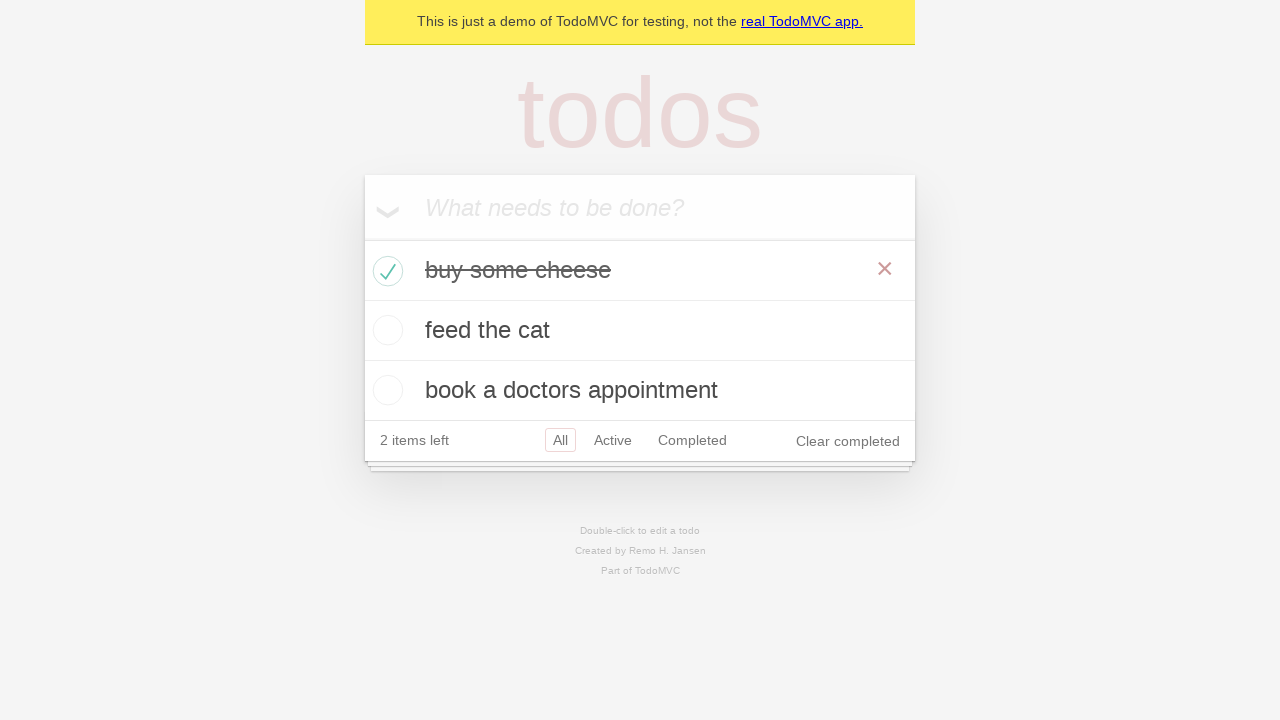

Clicked 'Clear completed' button to remove completed todo at (848, 441) on internal:role=button[name="Clear completed"i]
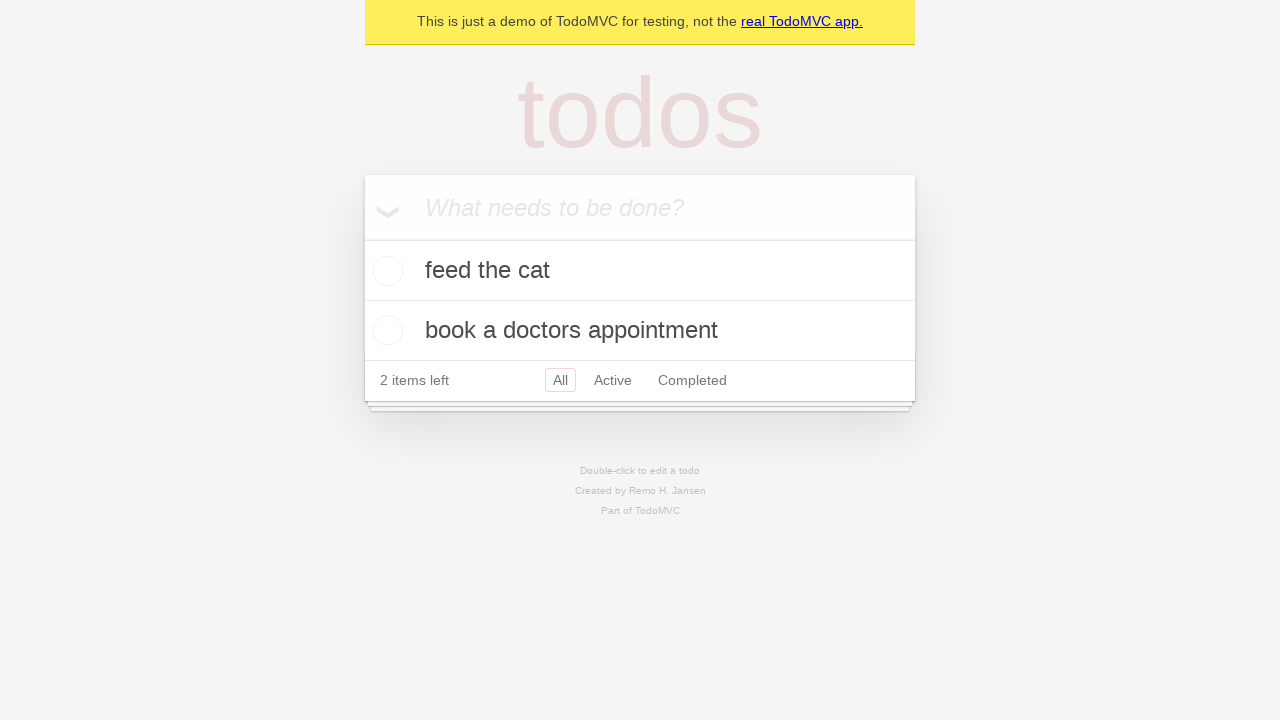

Waited 200ms for 'Clear completed' button to be hidden
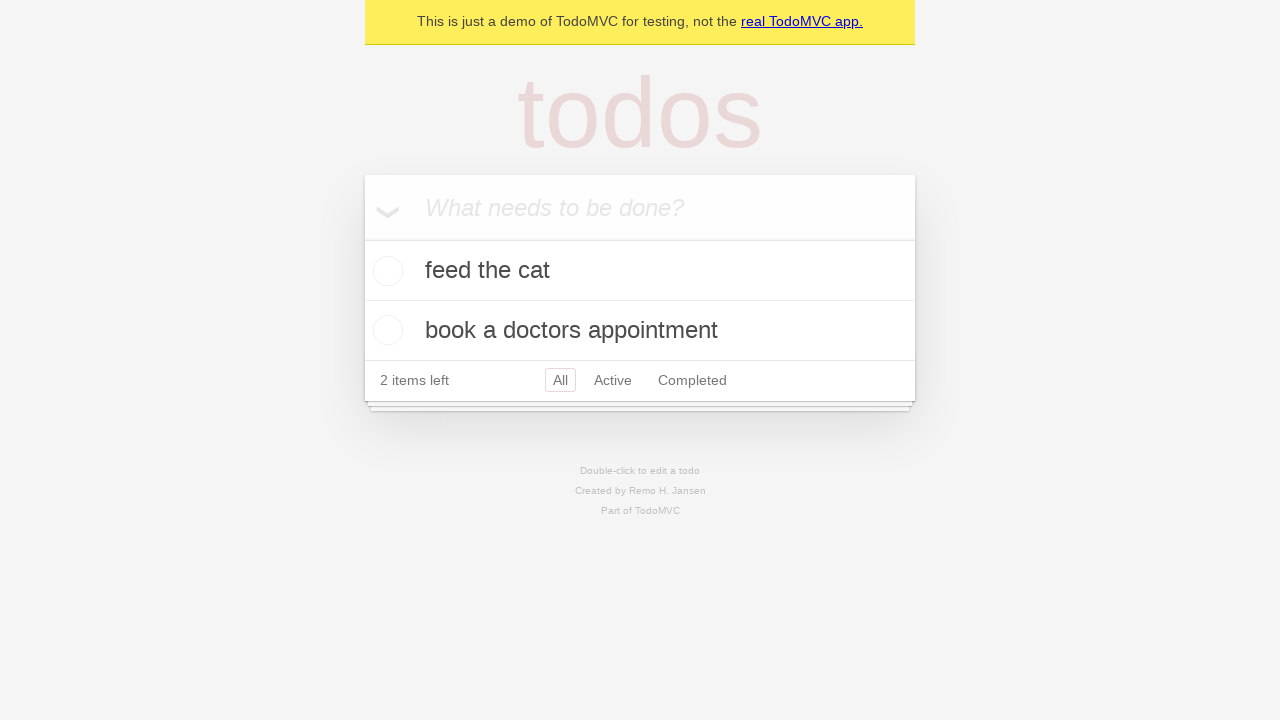

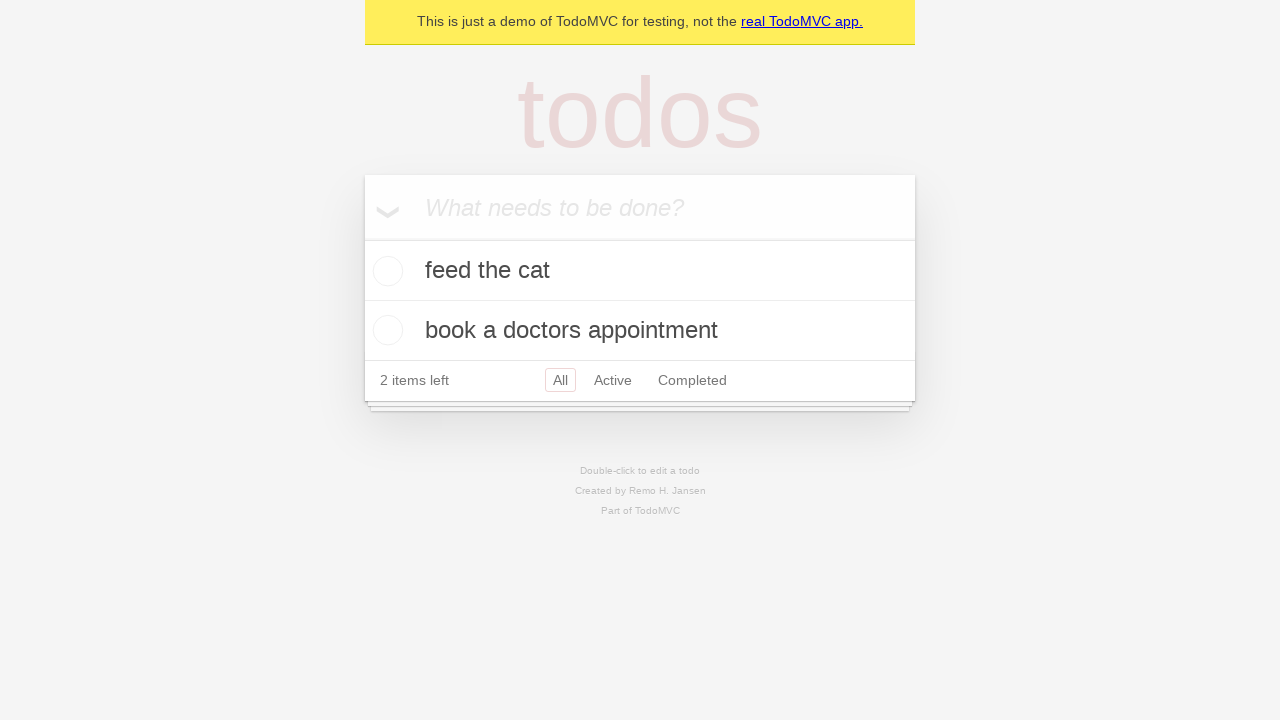